Clicks button to trigger confirmation alert, accepts it and verifies the result message

Starting URL: https://demoqa.com/alerts

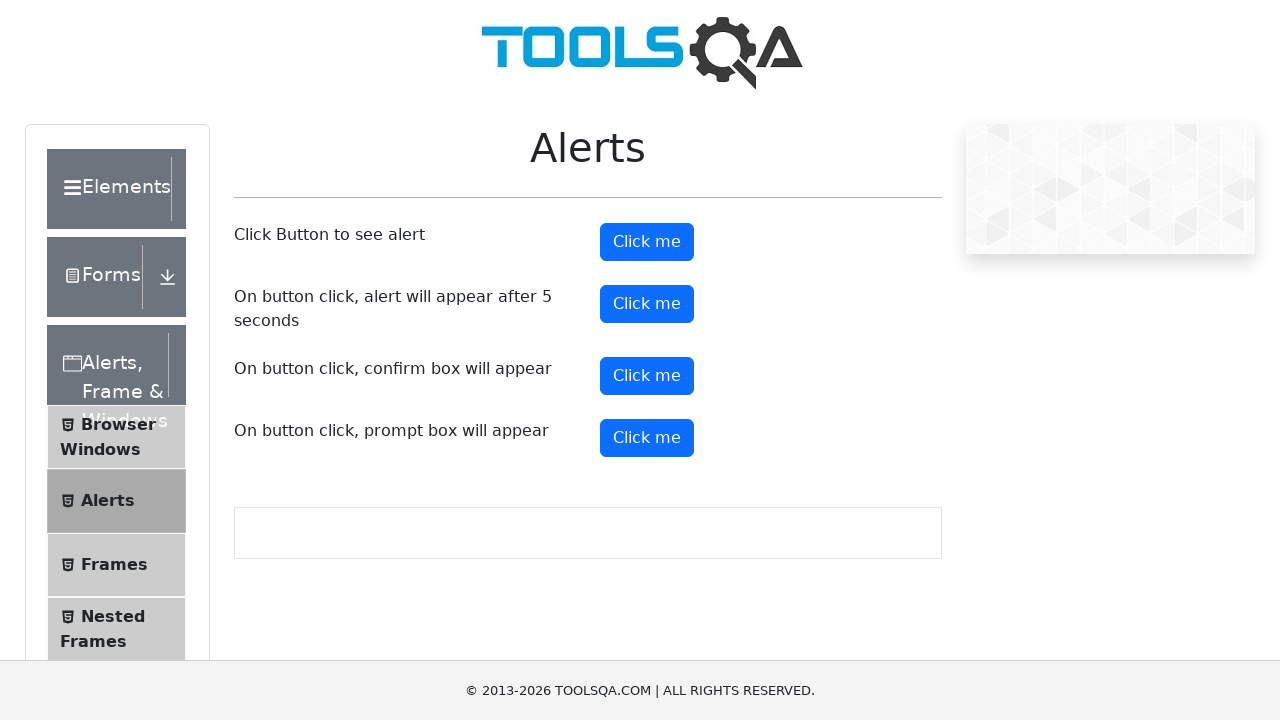

Set up dialog handler to accept confirmation alerts
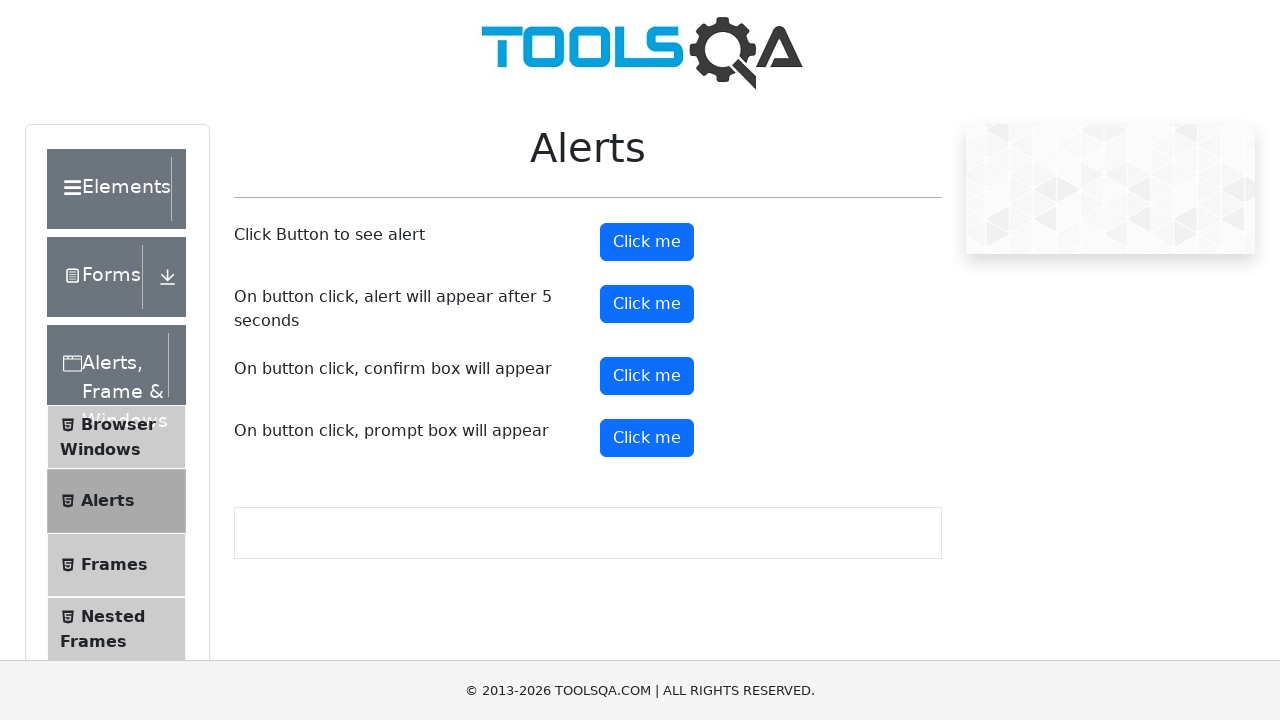

Clicked confirmation alert button at (647, 376) on #confirmButton
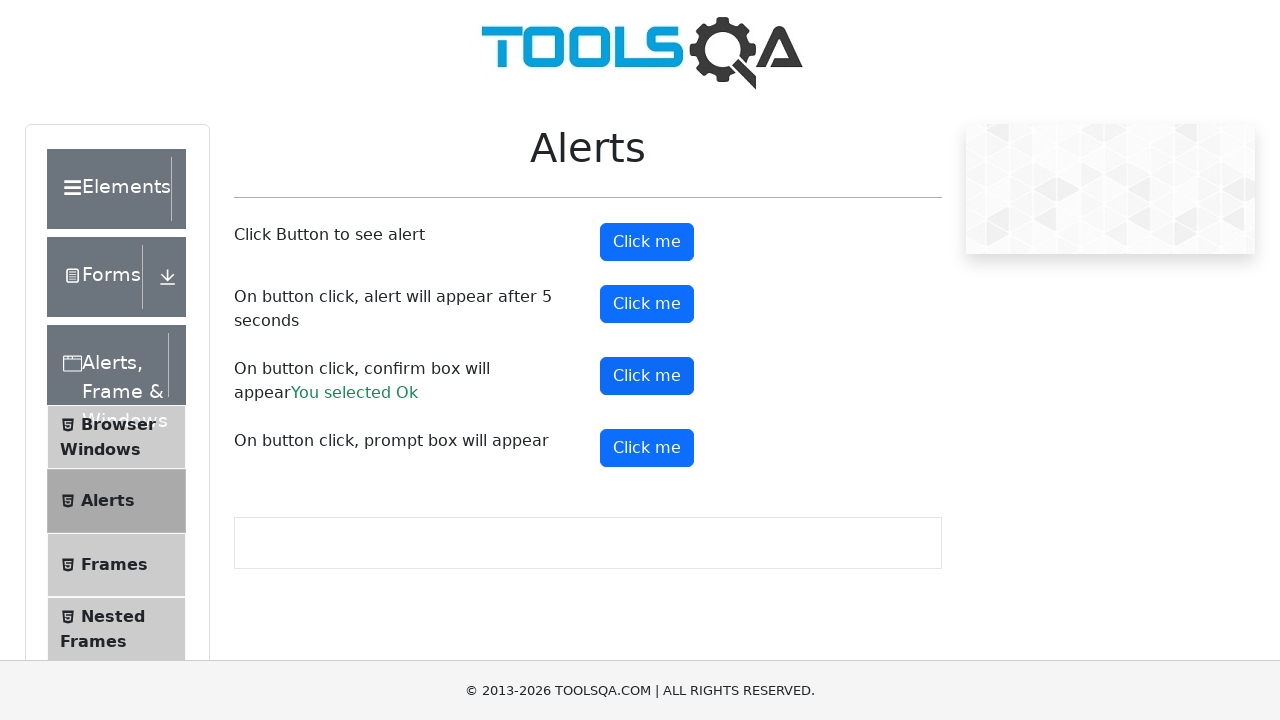

Confirmation alert was accepted and result message appeared
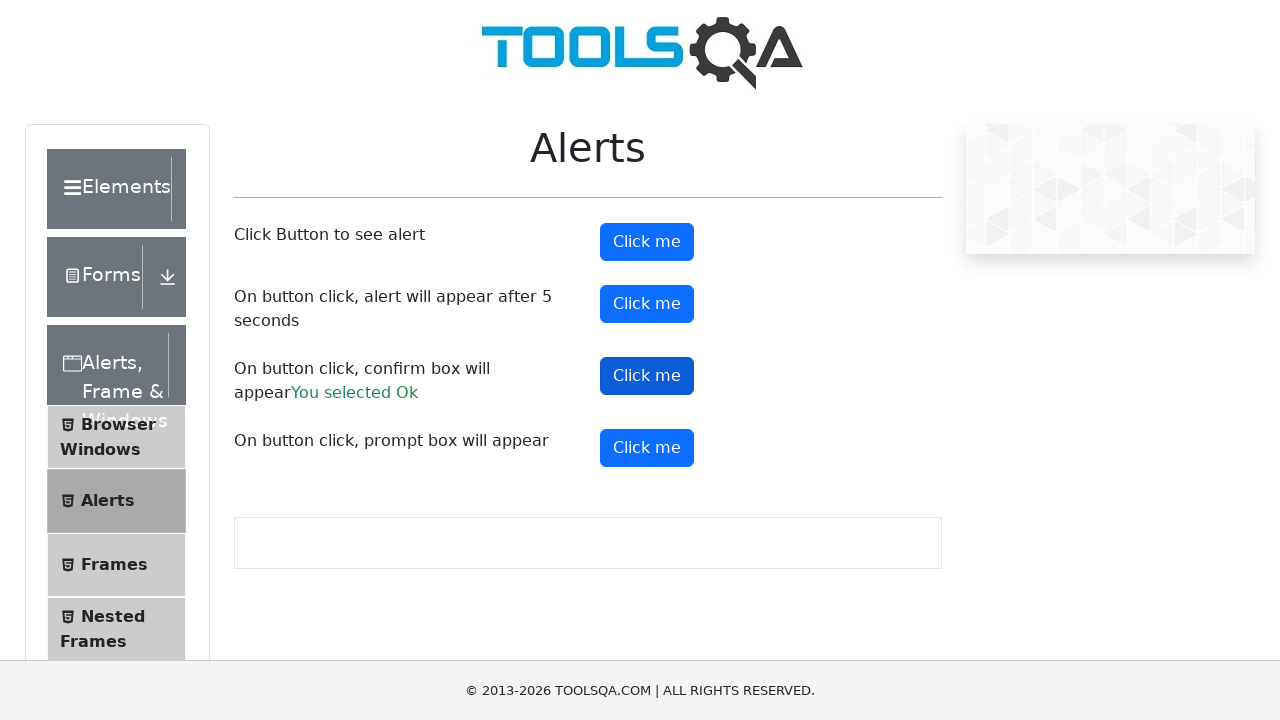

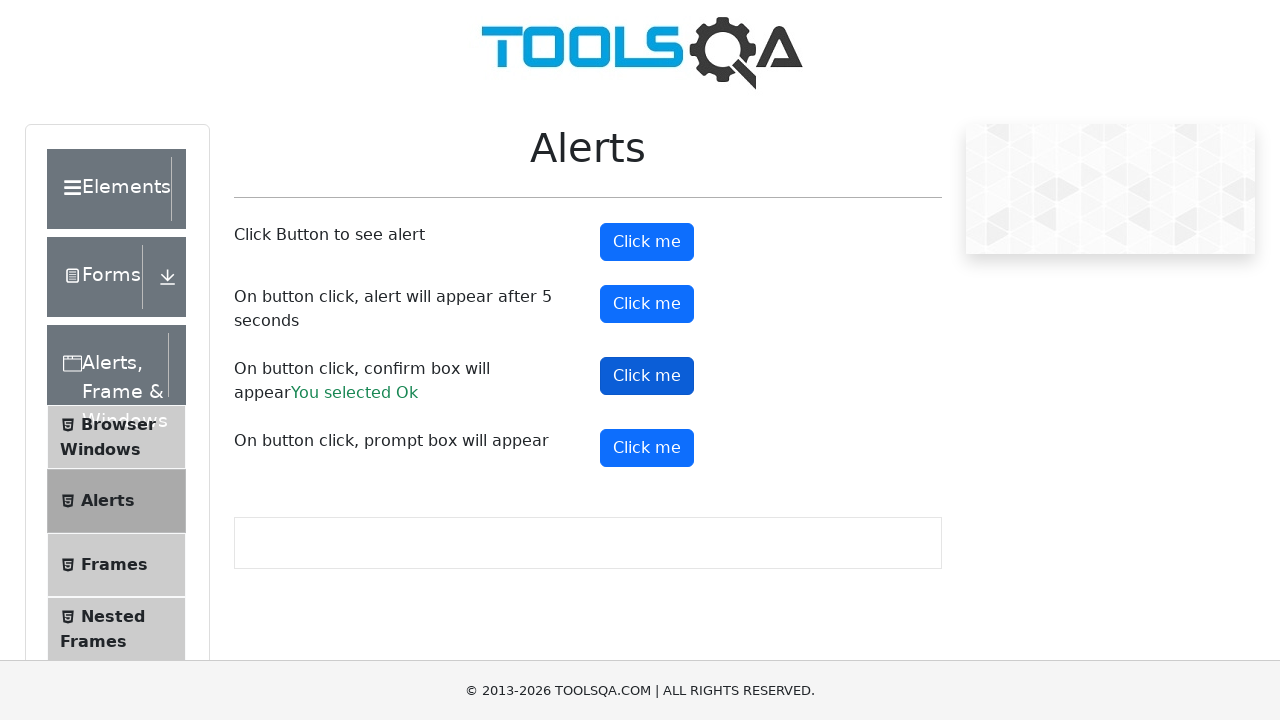